Tests checkbox toggle functionality by clicking checkbox 1, verifying it becomes selected, clicking again, and verifying it becomes deselected using hard assertions.

Starting URL: https://practice.cydeo.com/checkboxes

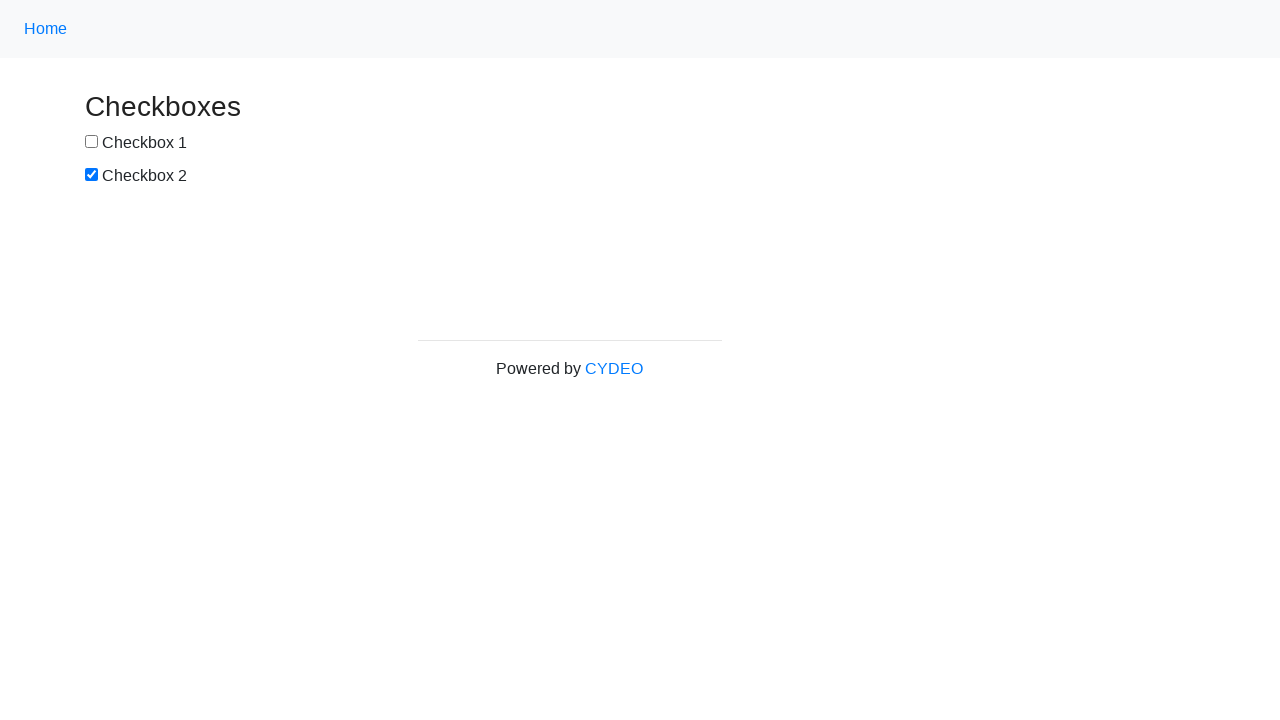

Navigated to checkbox practice page
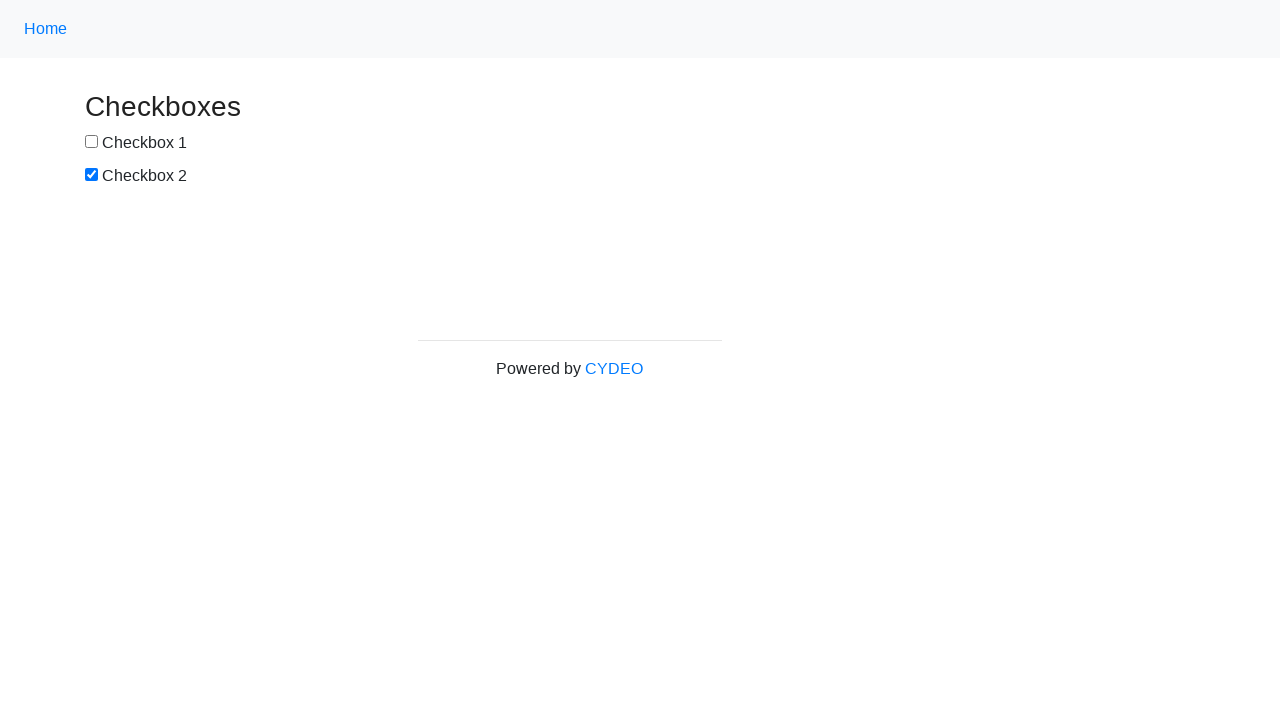

Clicked checkbox 1 to select it at (92, 142) on input[type='checkbox']:first-of-type
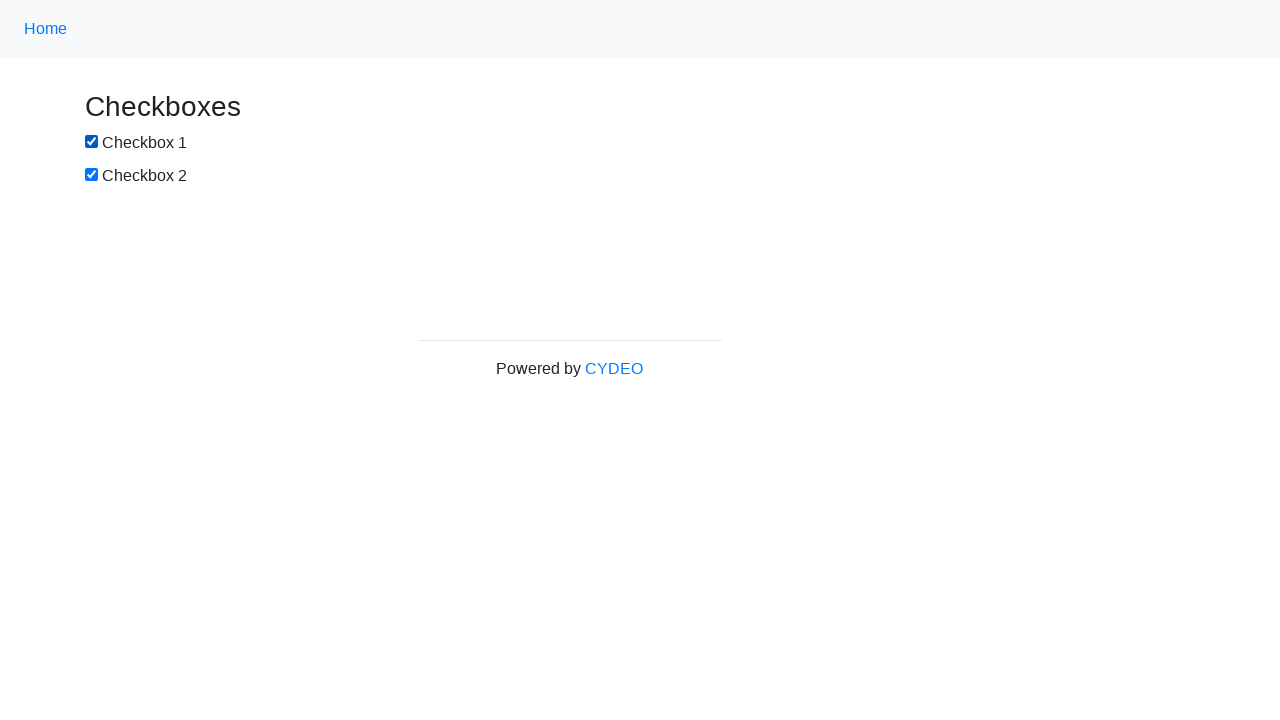

Verified checkbox 1 is selected
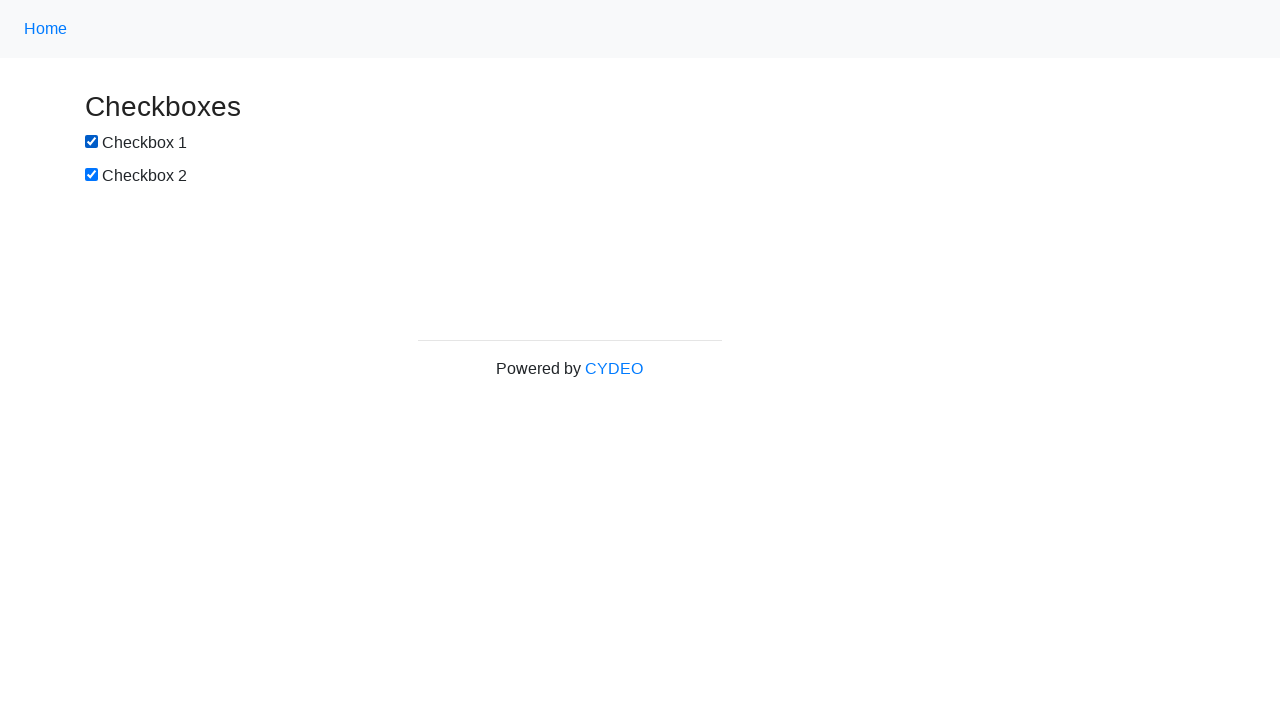

Clicked checkbox 1 again to deselect it at (92, 142) on input[type='checkbox']:first-of-type
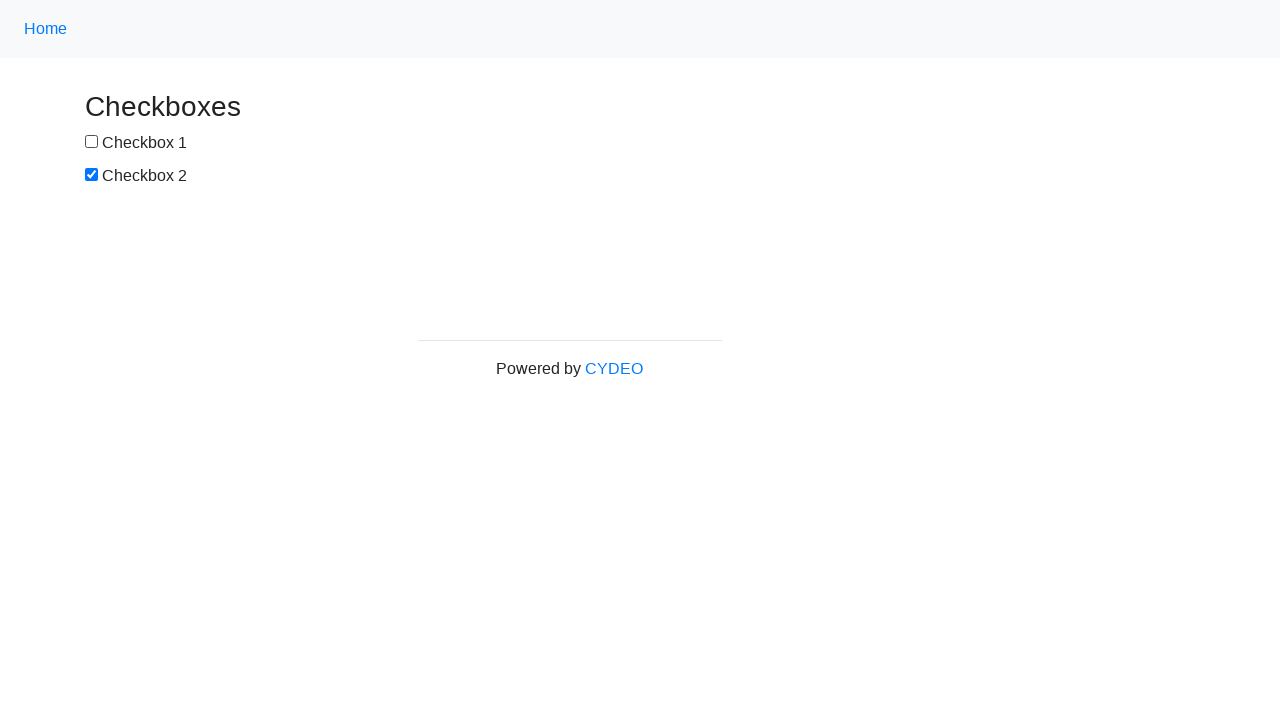

Verified checkbox 1 is deselected
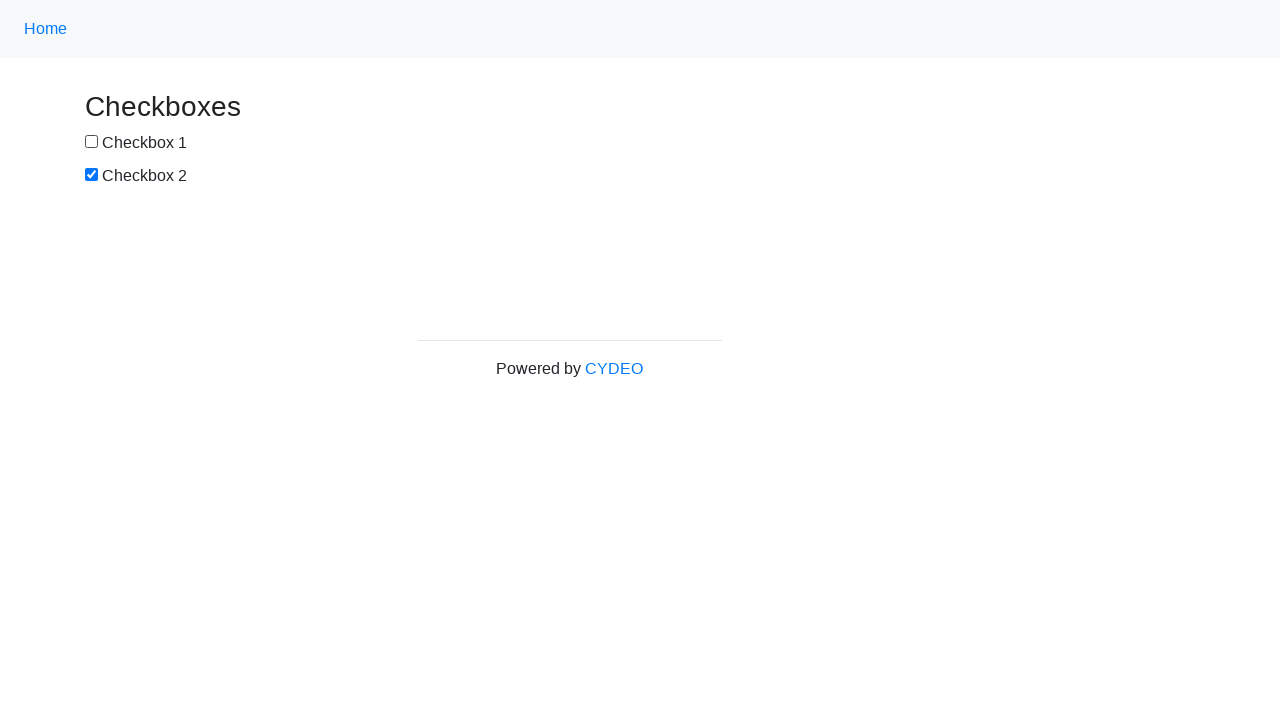

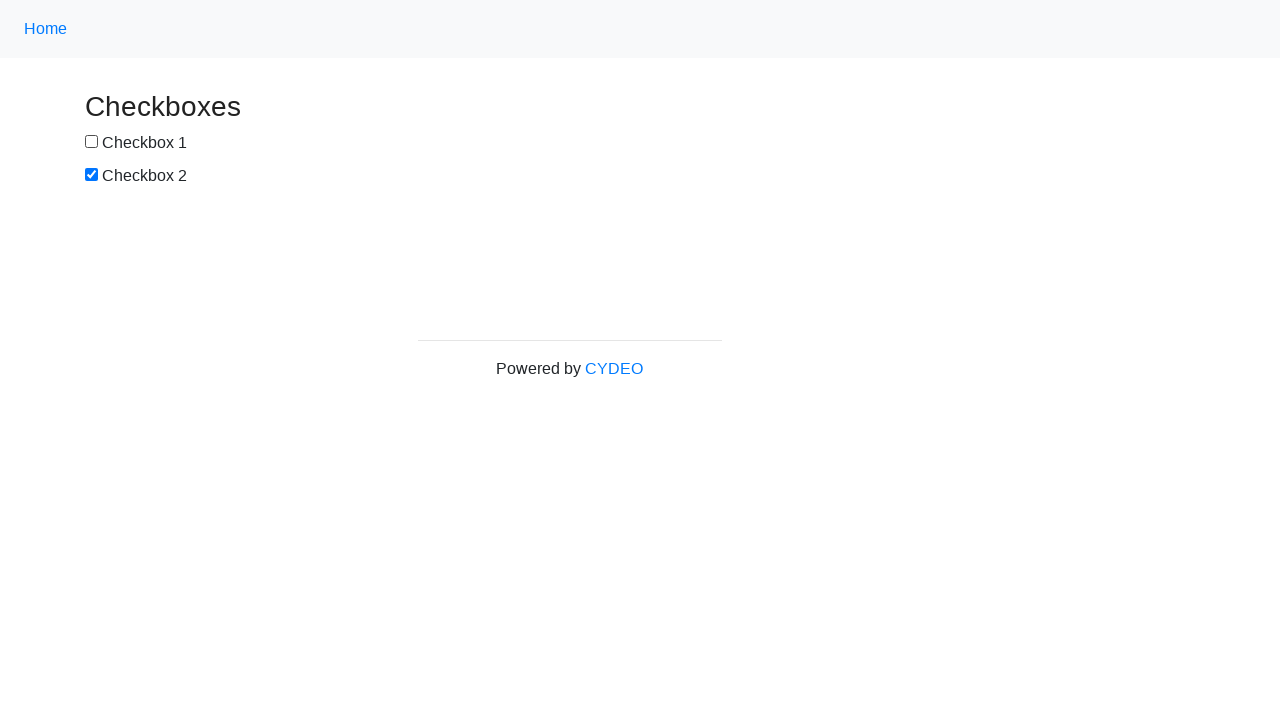